Tests right-click context menu functionality by performing a context click on a button element to trigger the context menu

Starting URL: http://swisnl.github.io/jQuery-contextMenu/demo.html

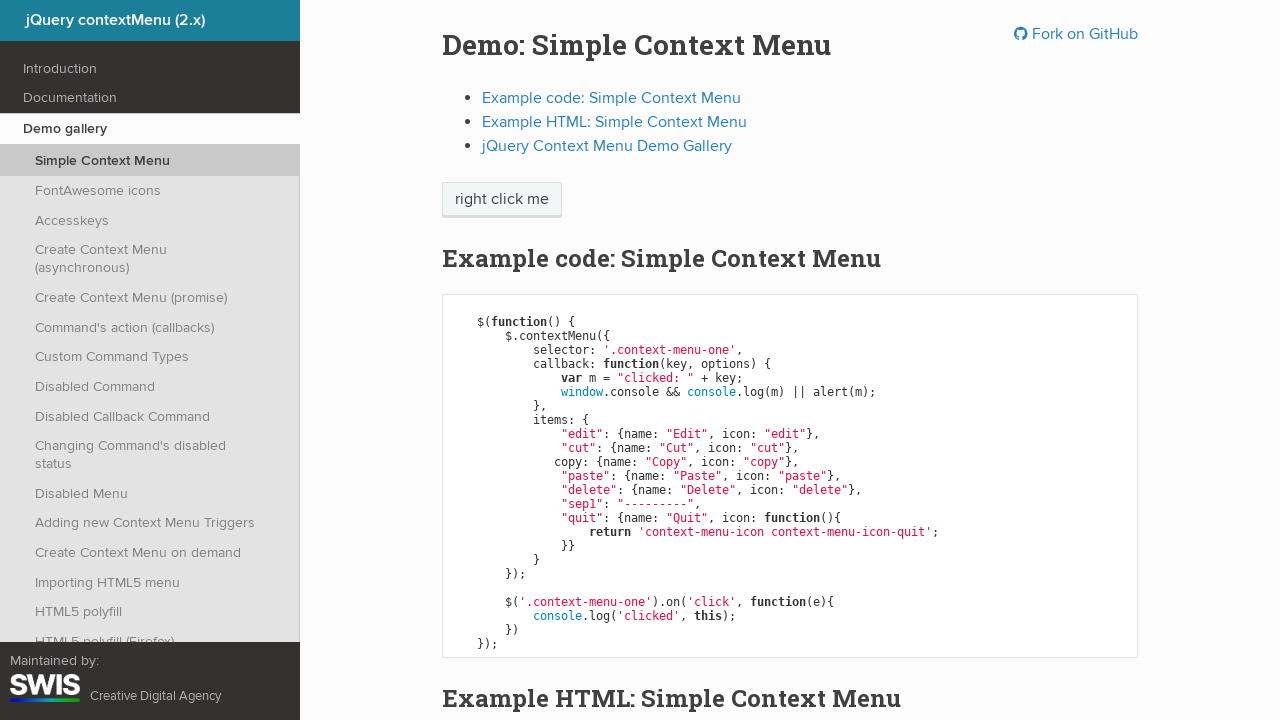

Located the context menu button element
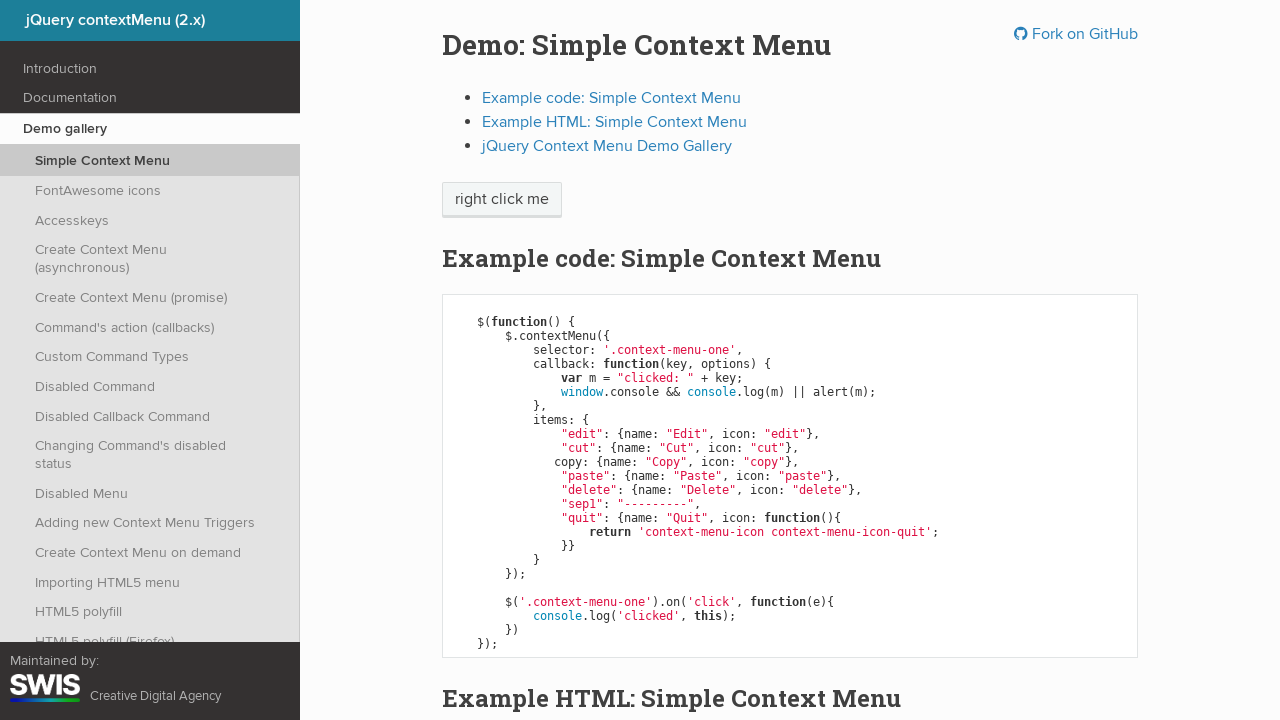

Performed right-click on the button to trigger context menu at (502, 200) on xpath=//span[@class='context-menu-one btn btn-neutral']
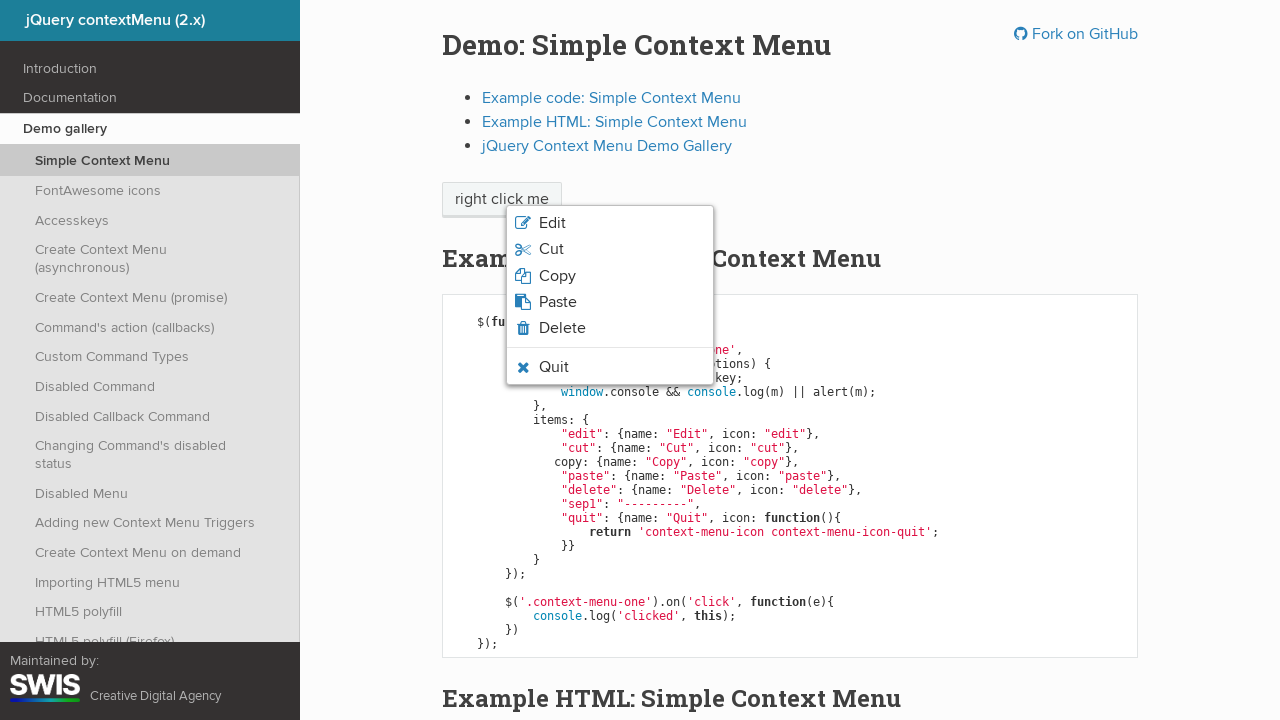

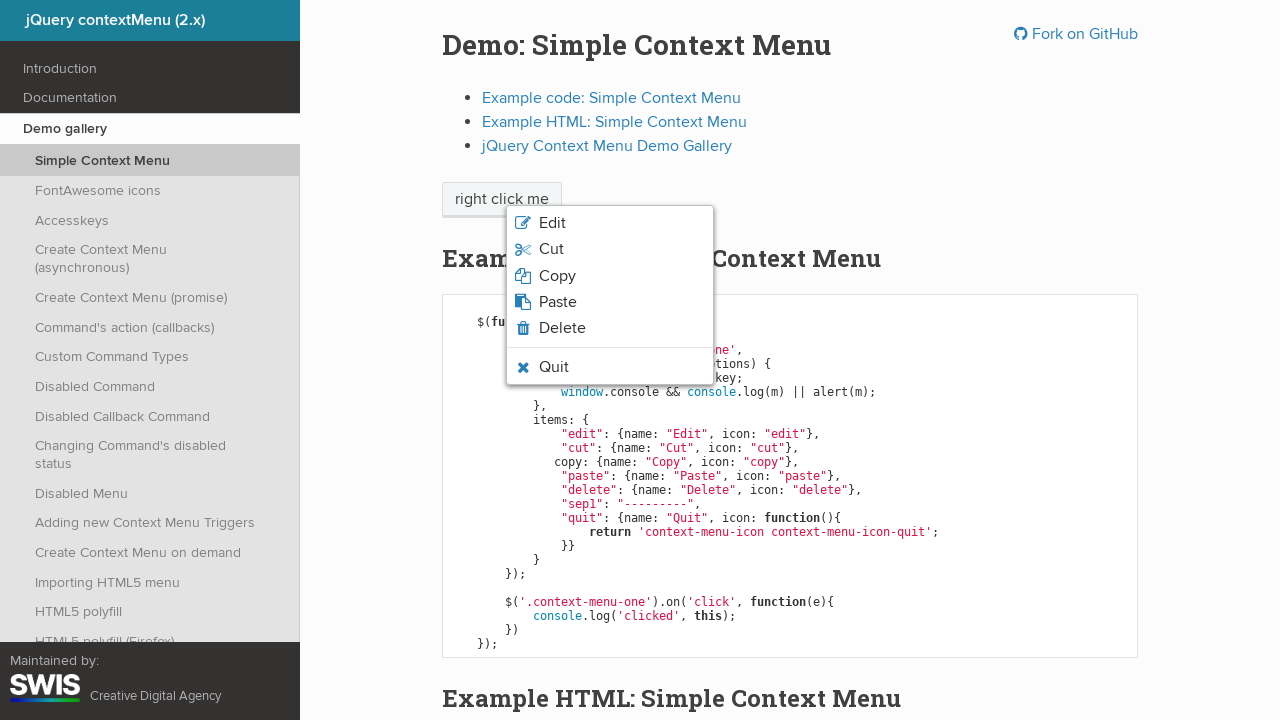